Tests toBeDisabled assertion by toggling an input to disabled state

Starting URL: https://demoapp-sable-gamma.vercel.app/

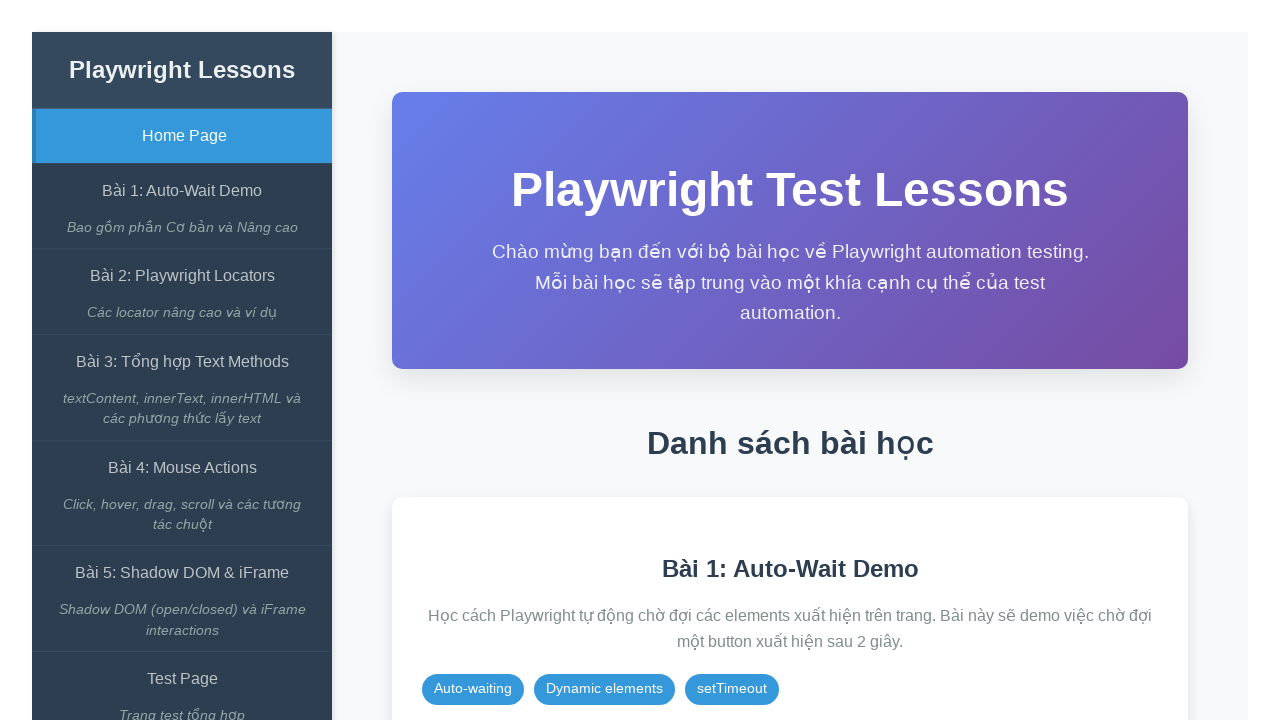

Clicked on Auto-Wait Demo link at (182, 191) on internal:role=link[name="Bài 1: Auto-Wait Demo"i]
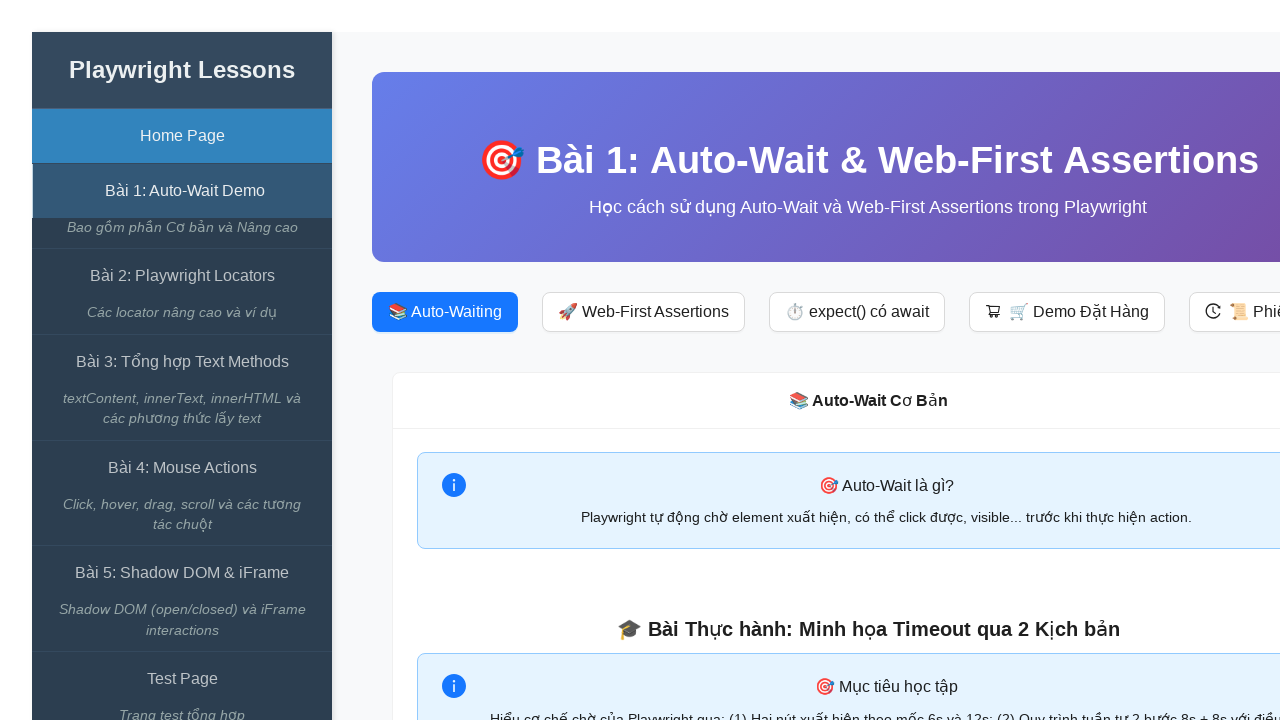

Clicked on expect() có await button at (857, 312) on internal:role=button[name="expect() có await"i]
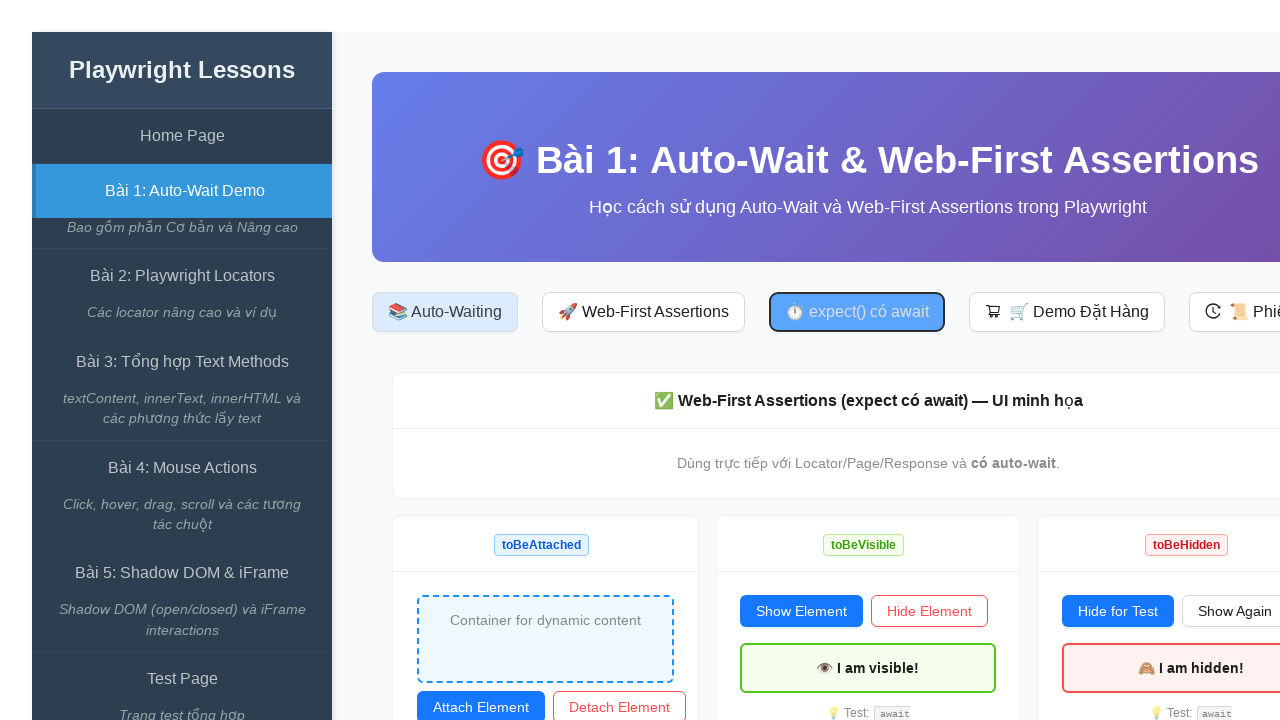

Clicked toggle-disabled button to disable input at (1110, 361) on #toggle-disabled
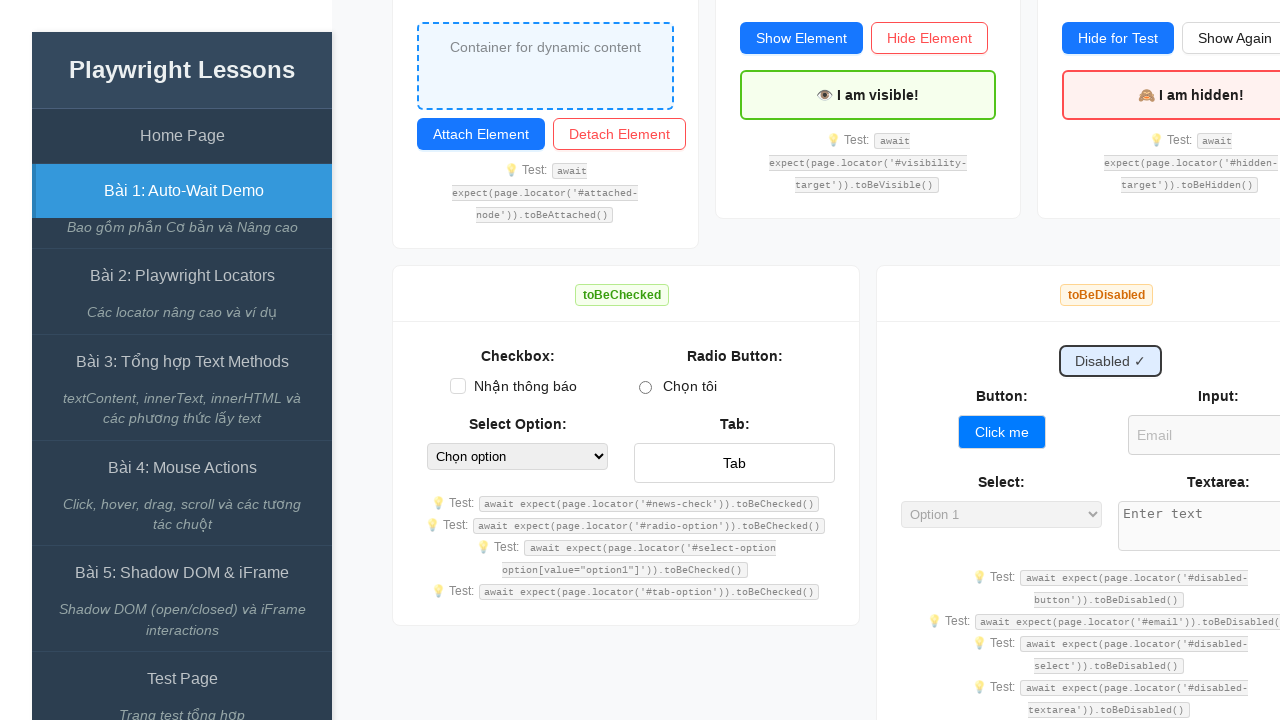

Verified email input is in disabled state
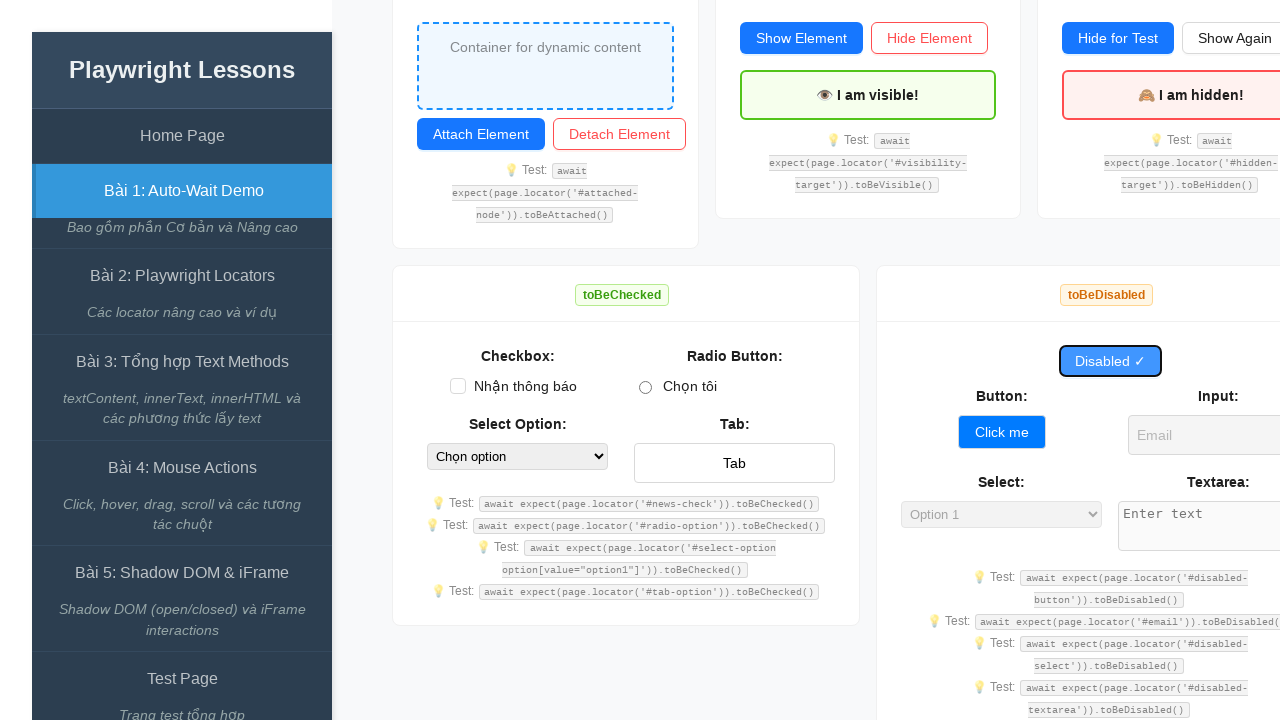

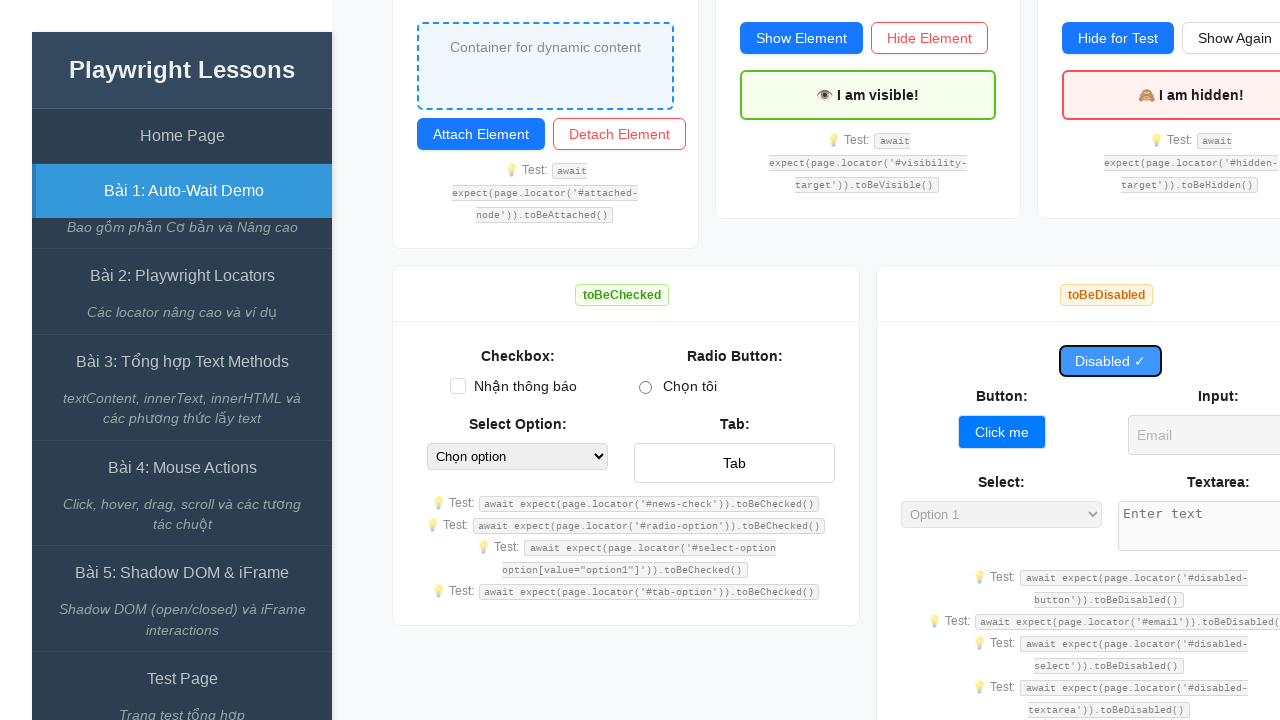